Tests JavaScript alert handling by clicking a link that triggers an alert dialog, then accepting the alert.

Starting URL: https://www.selenium.dev/documentation/webdriver/interactions/alerts/

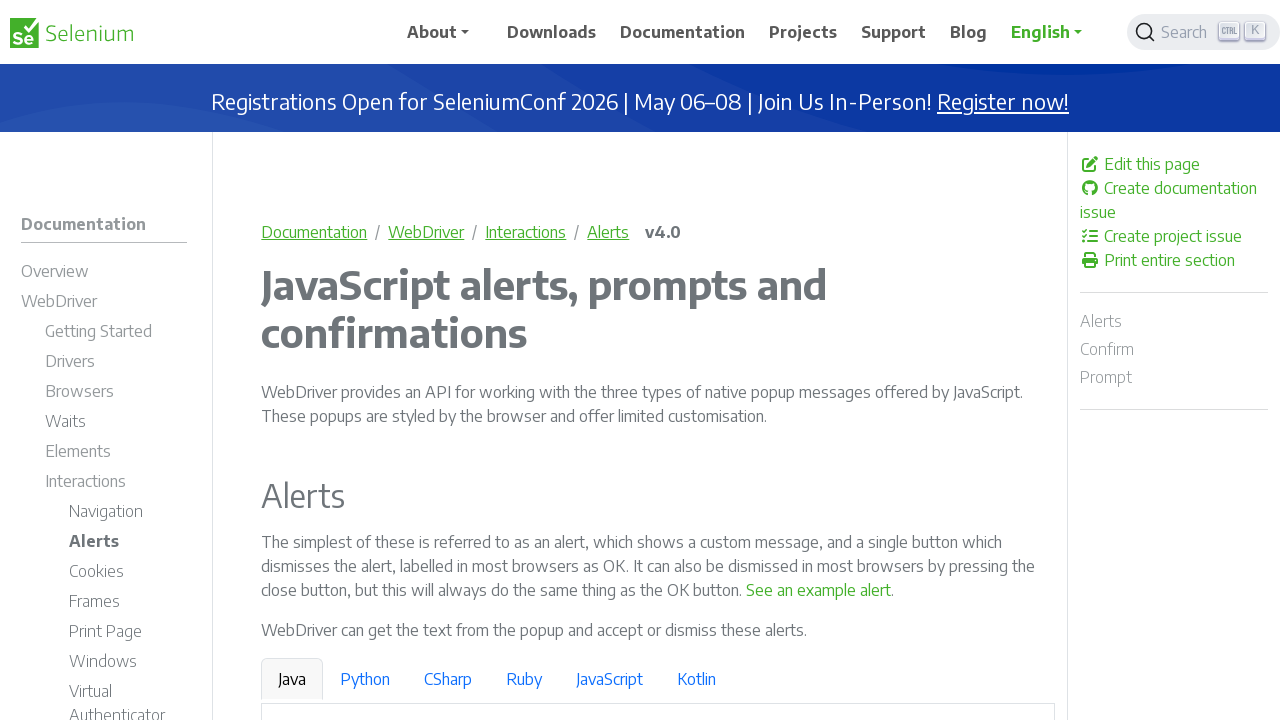

Clicked link to trigger JavaScript alert at (819, 590) on text=See an example alert
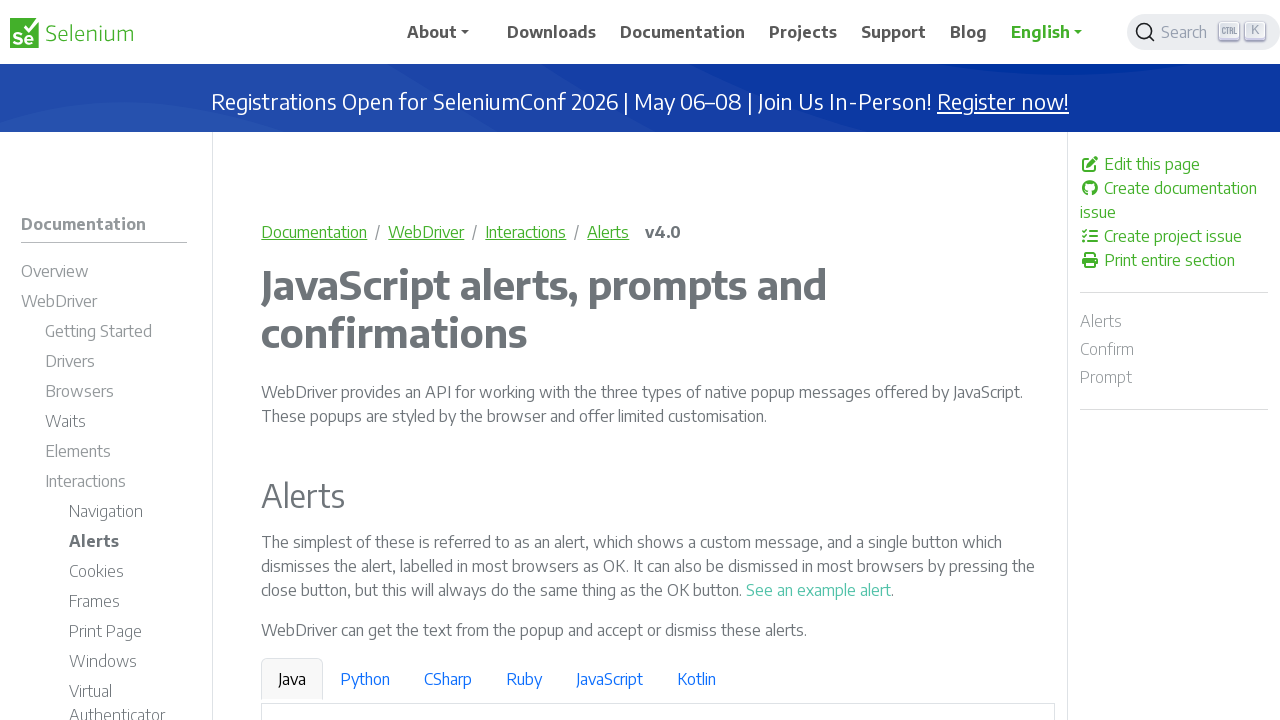

Set up dialog handler to accept alerts
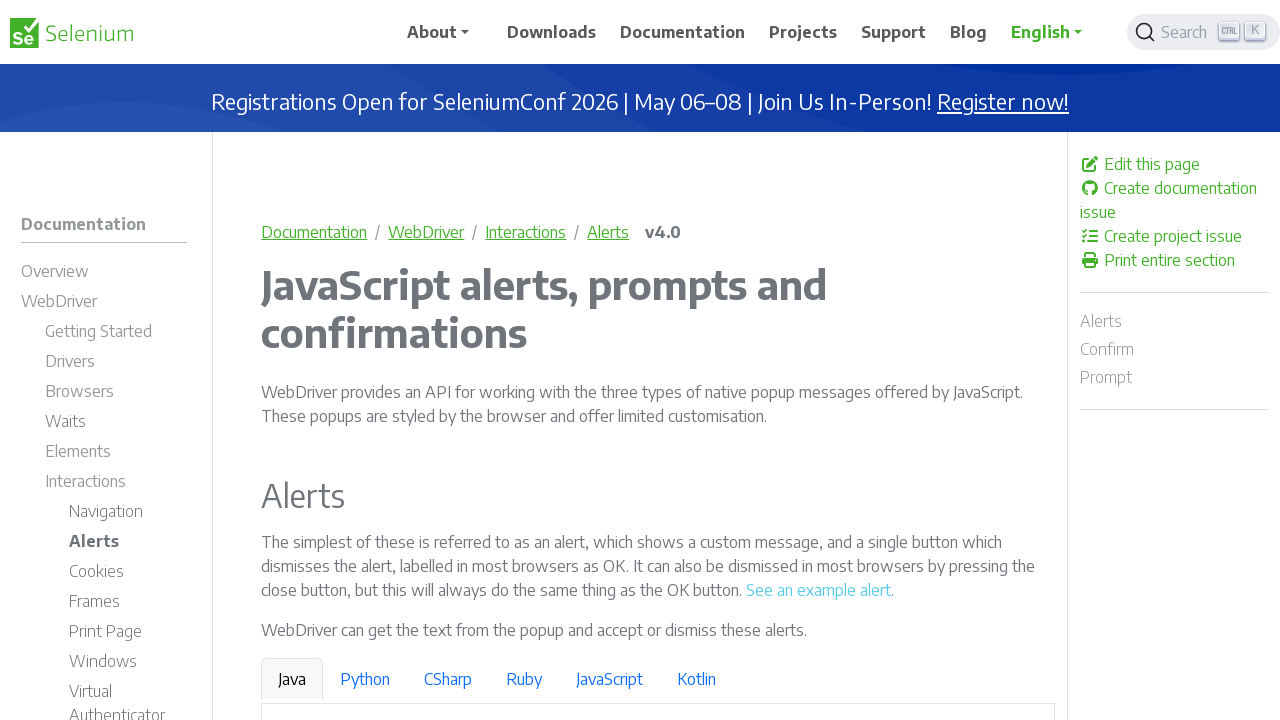

Waited for alert interaction to complete
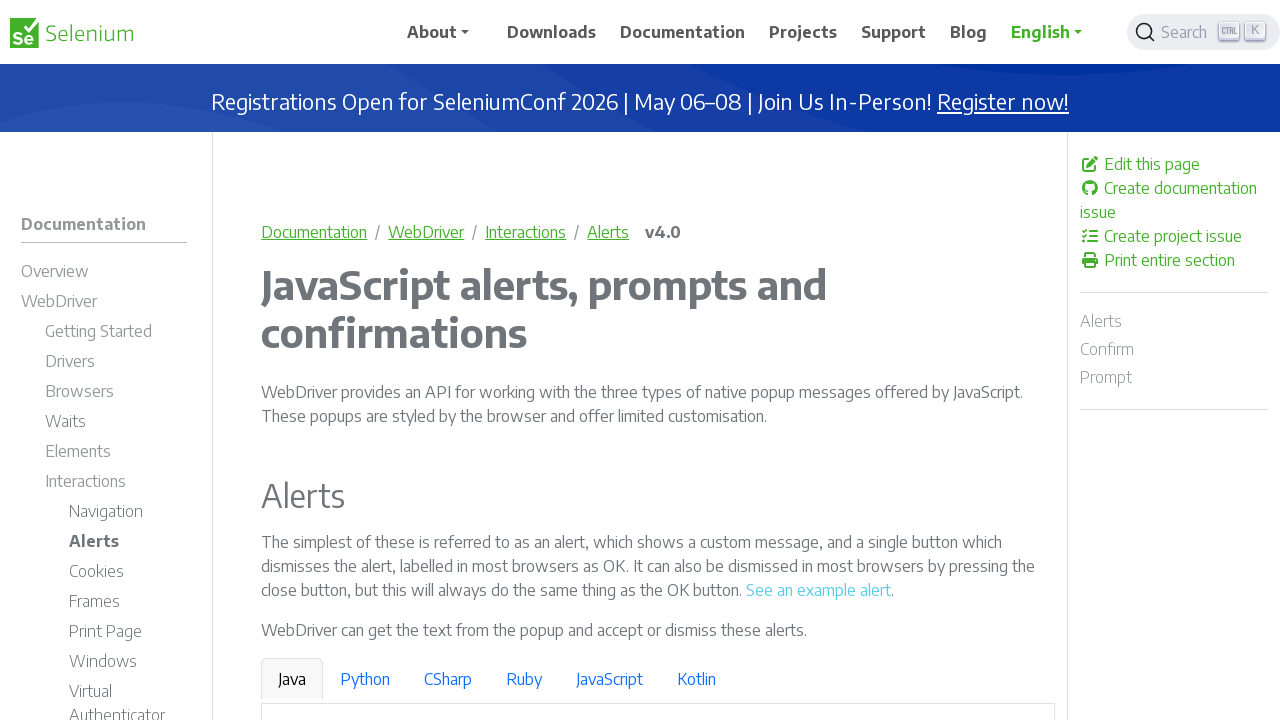

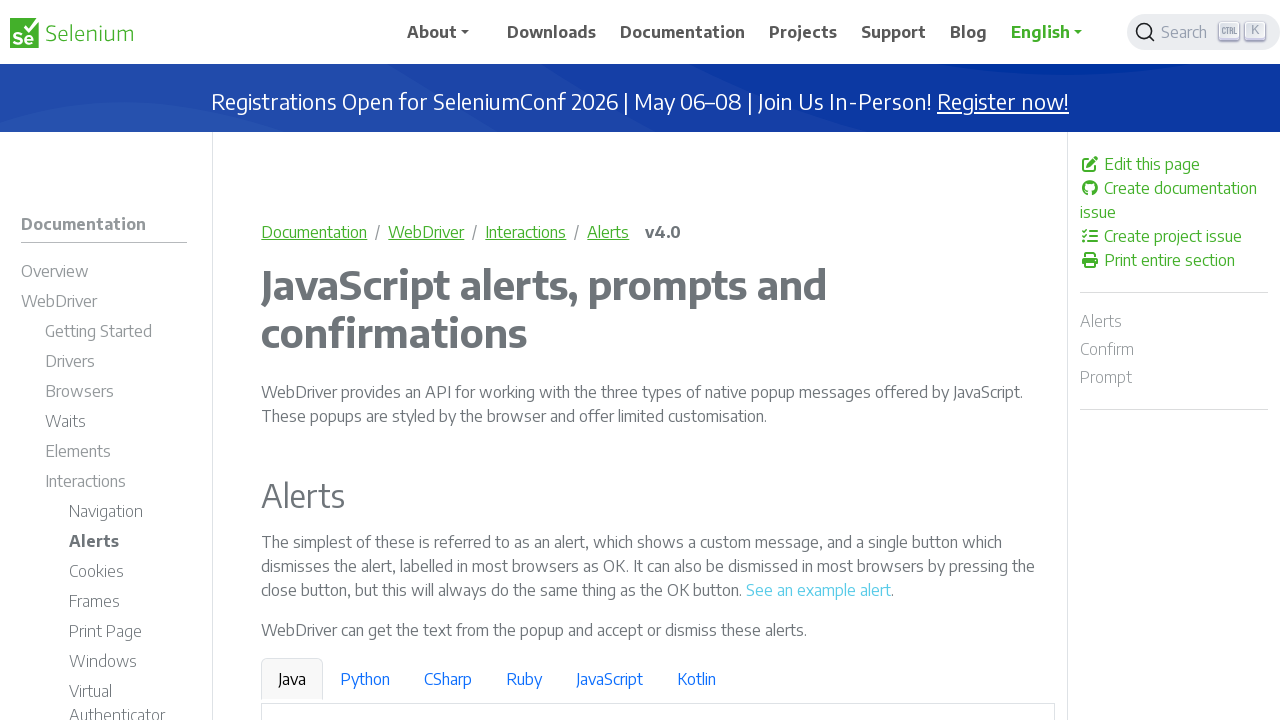